Navigates to Trivago India website and waits for the page to load

Starting URL: https://www.trivago.in

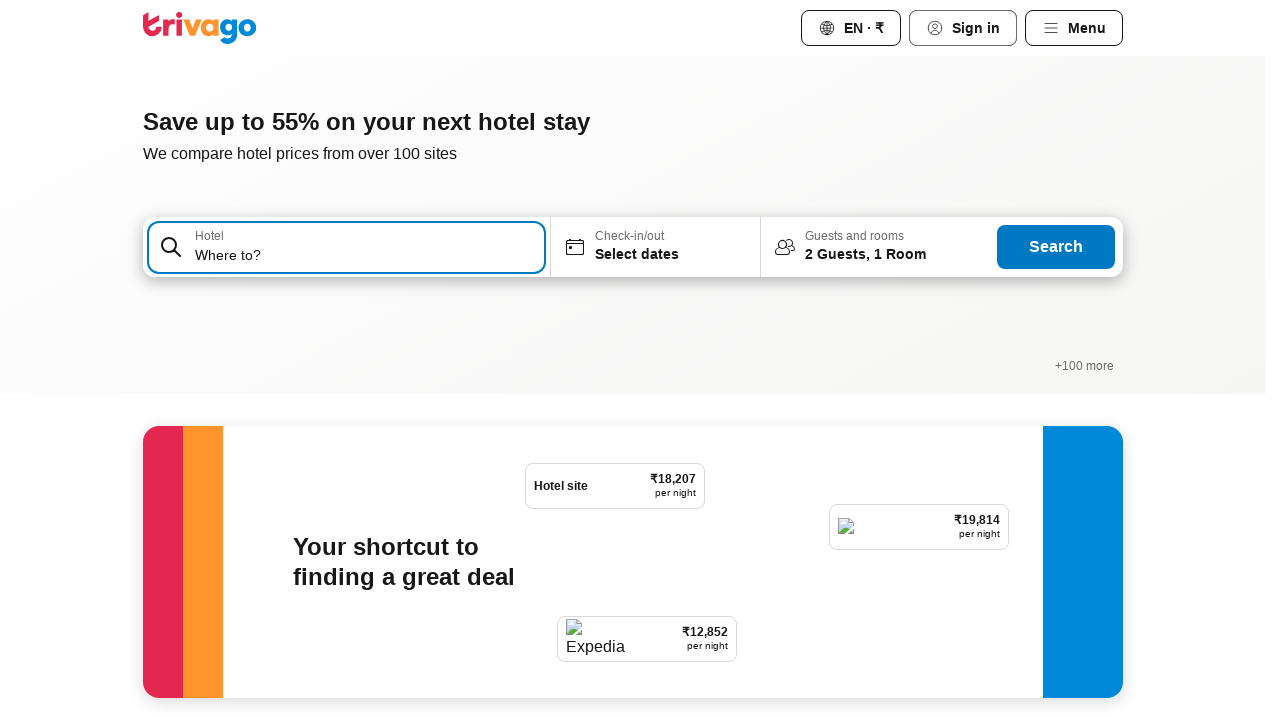

Waited for Trivago India page to load with networkidle state
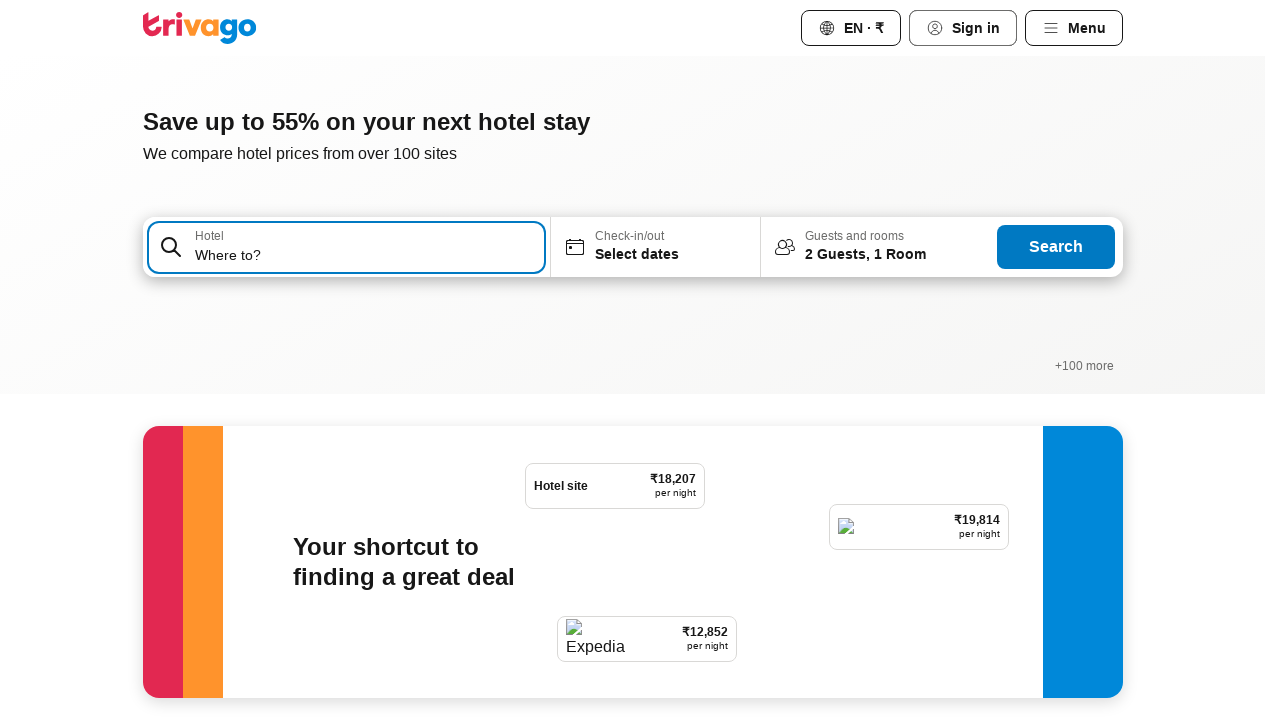

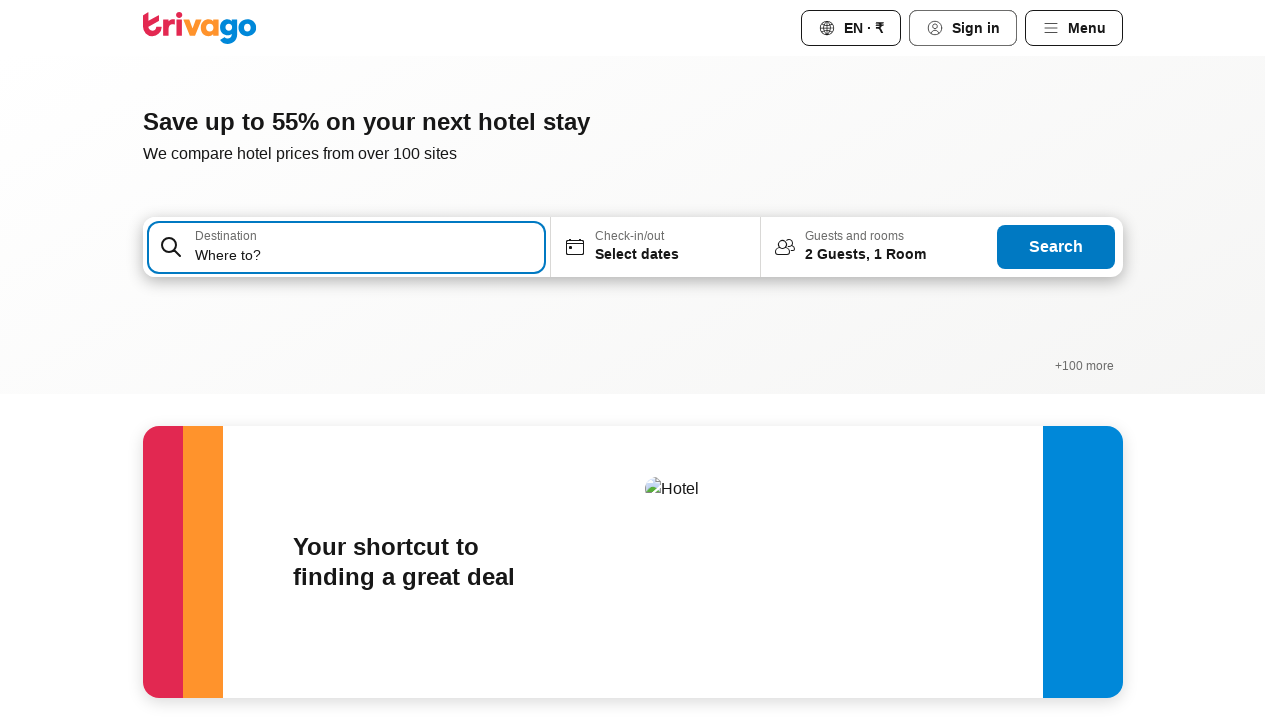